Tests form filling functionality by entering text into various input fields using different CSS selector strategies (ID, class, attribute, and partial attribute selectors)

Starting URL: https://formy-project.herokuapp.com/form

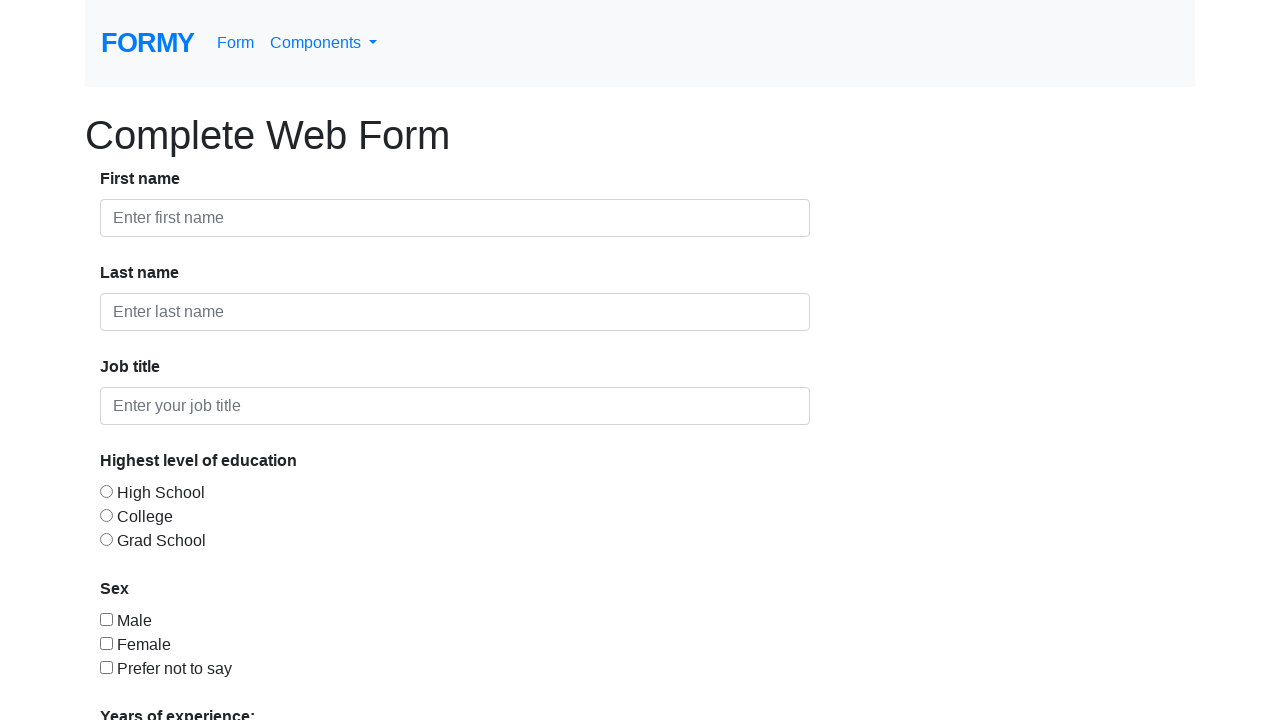

Filled first name field using CSS ID selector with 'test1' on input#first-name
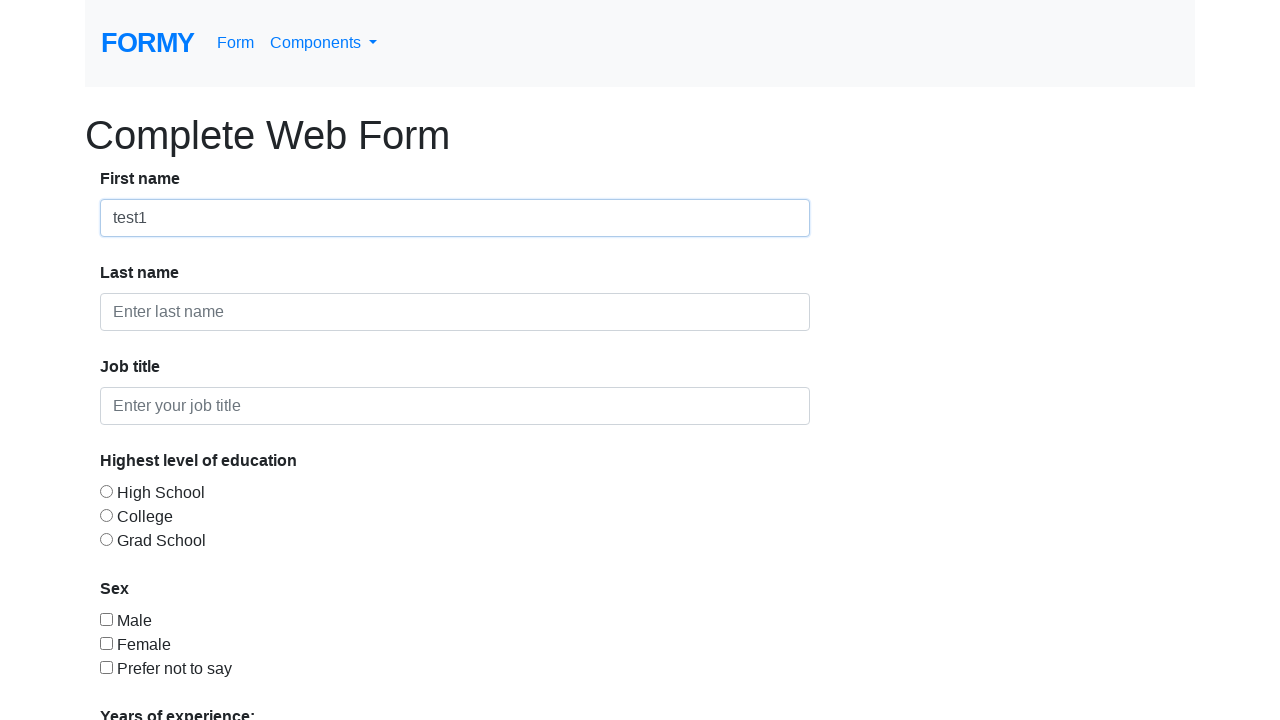

Filled input field using CSS class selector with 'test2' on input.form-control
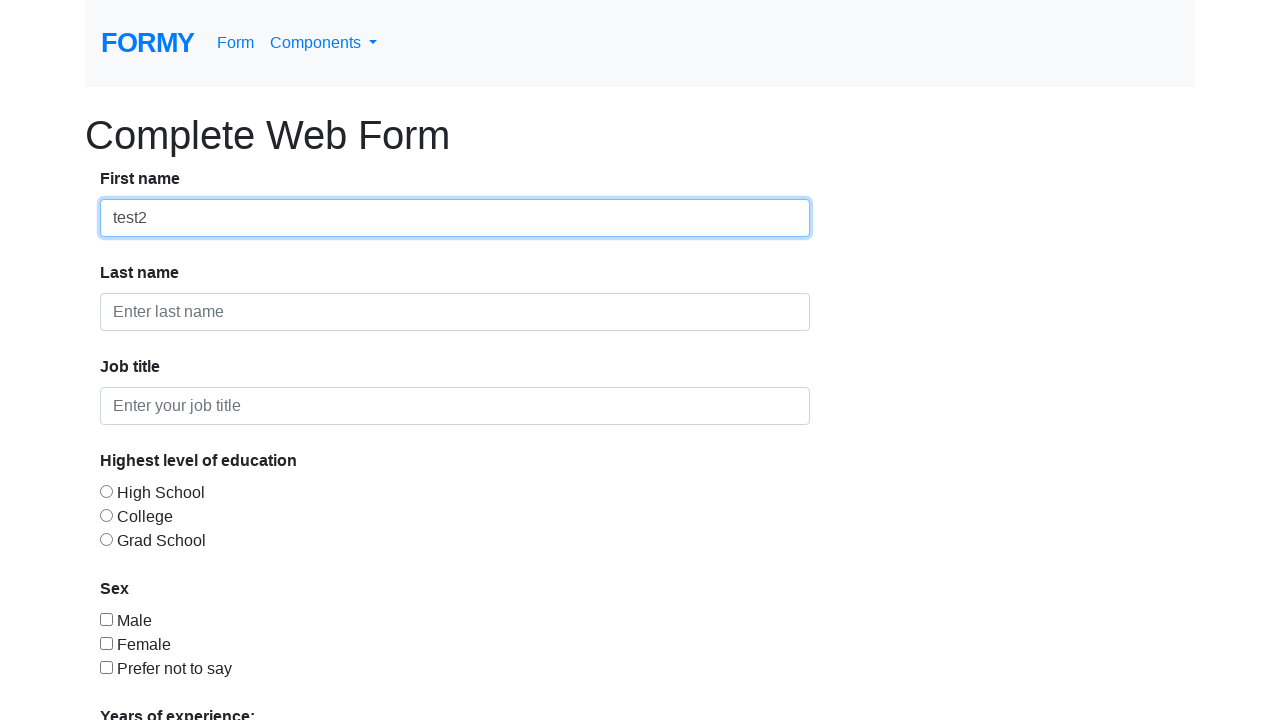

Filled last name field using attribute-value selector with 'test3' on input[placeholder="Enter last name"]
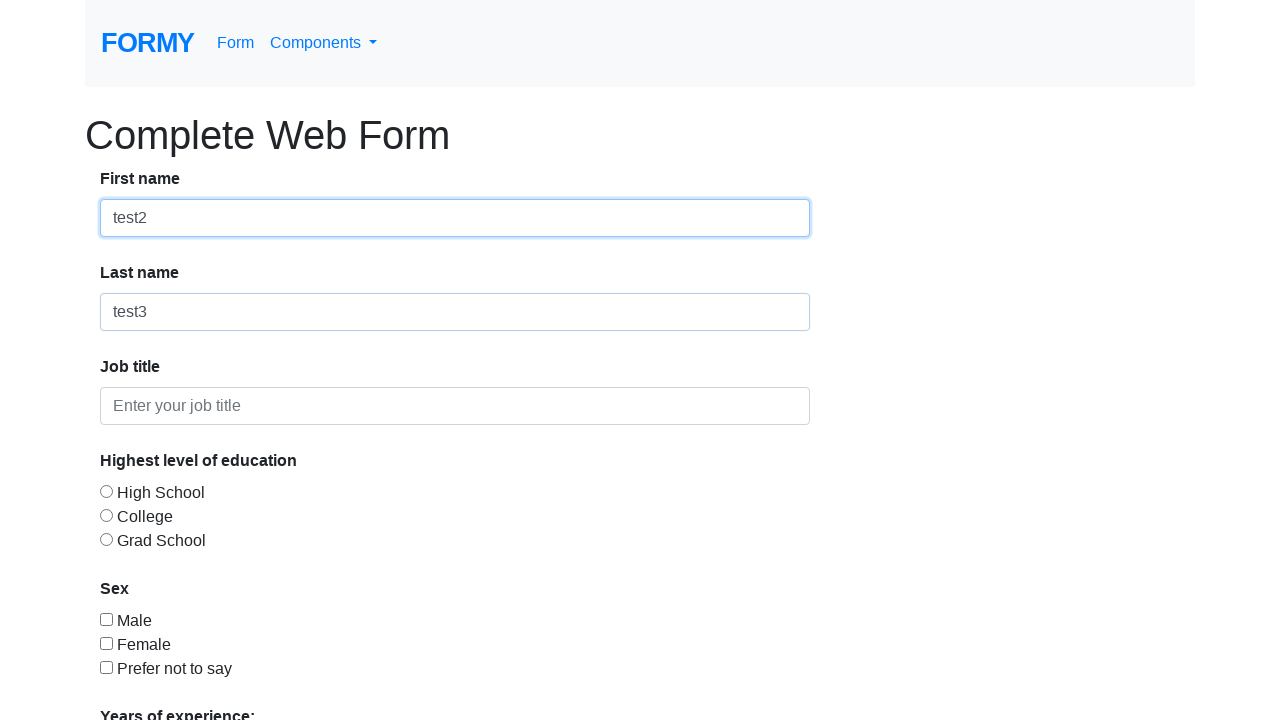

Filled input field using parent-child and partial attribute selector with 'test4' on div input[placeholder*="last name"]
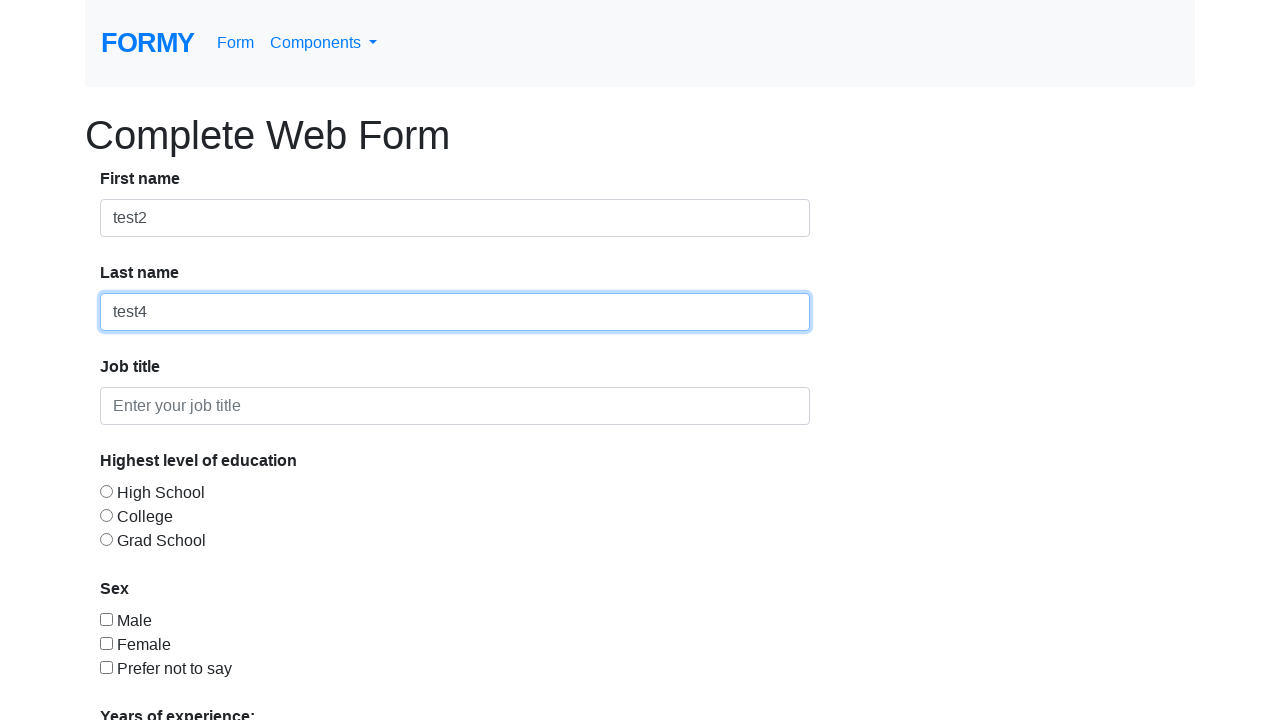

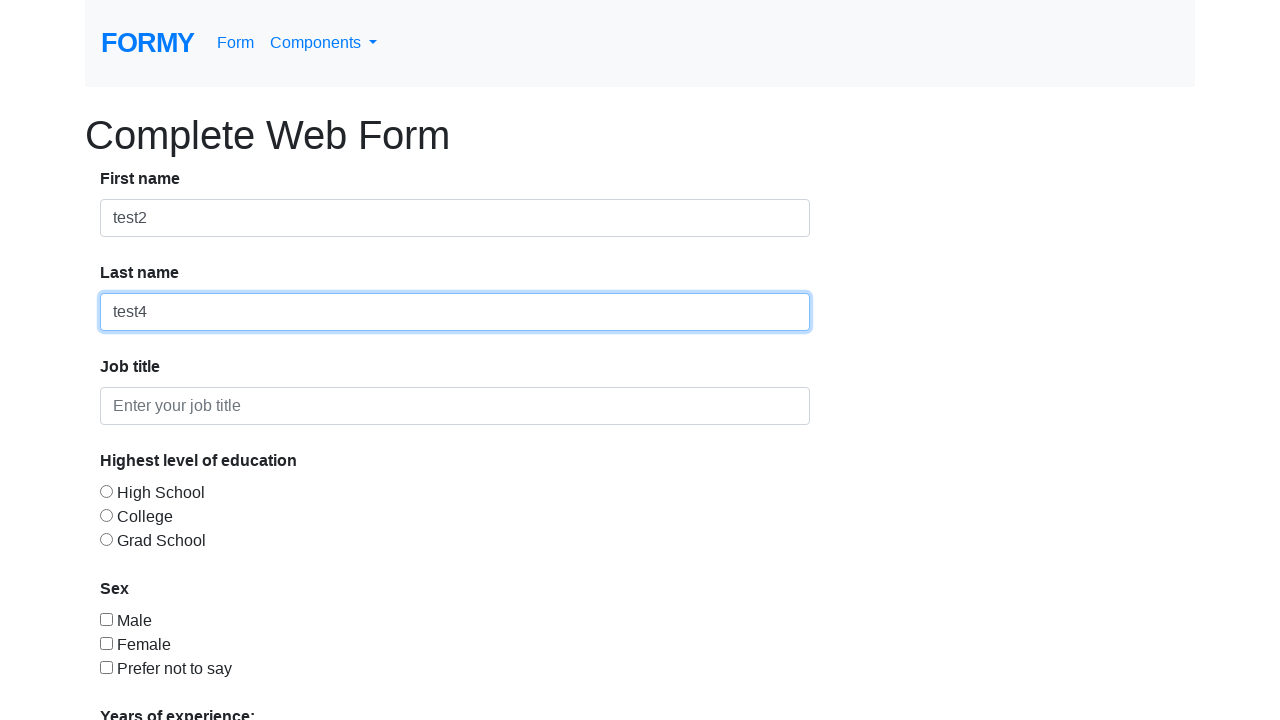